Tests multi-select dropdown functionality by selecting all available options one by one, then deselecting one option by index

Starting URL: https://www.syntaxprojects.com/basic-select-dropdown-demo.php

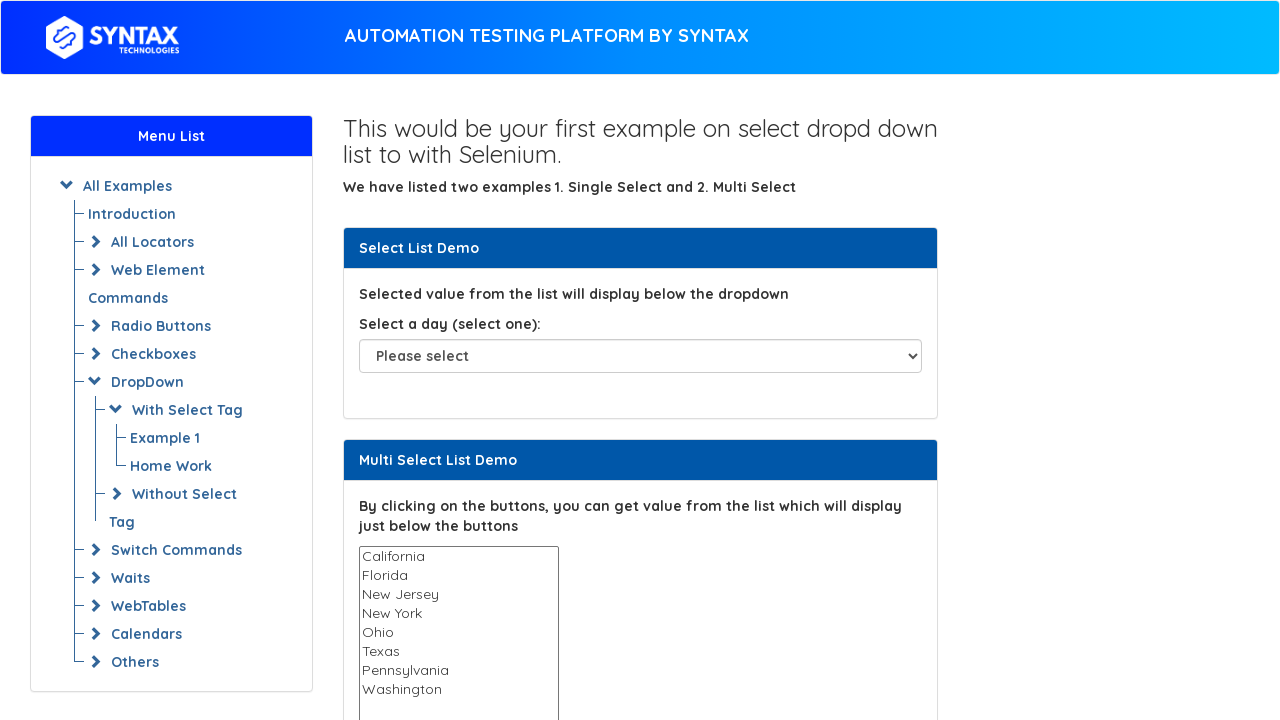

Located multi-select dropdown element
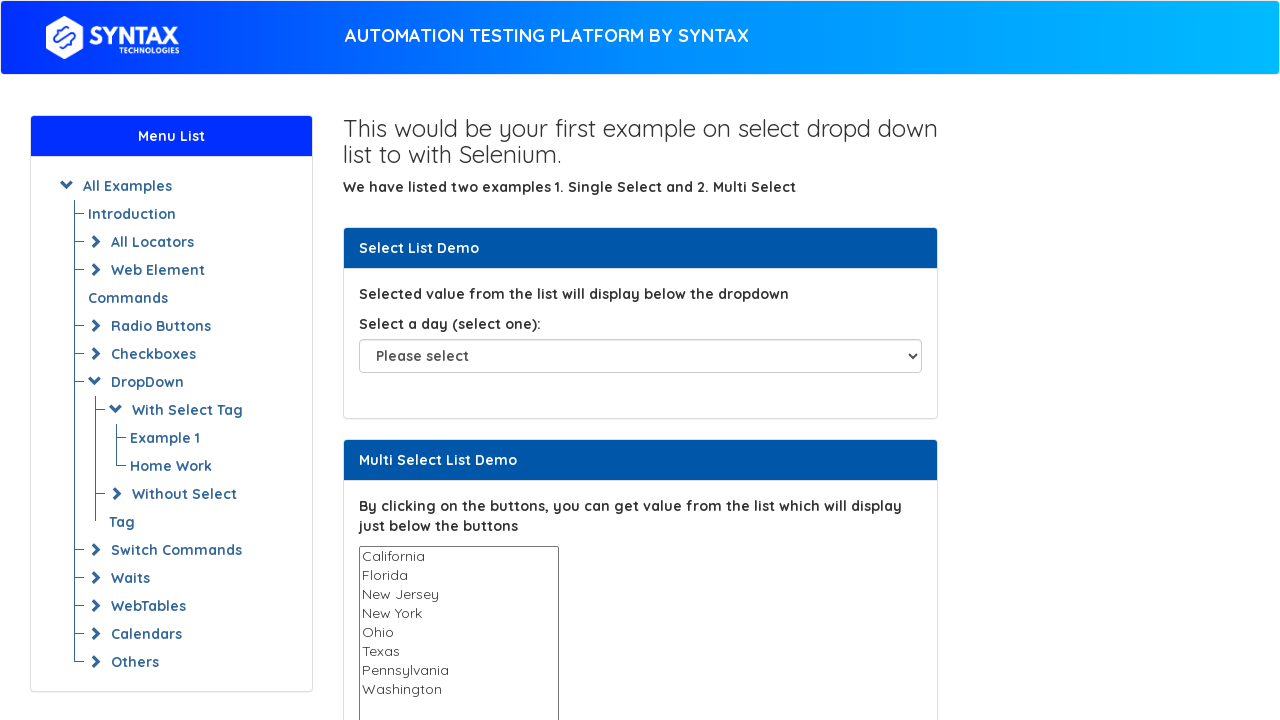

Multi-select dropdown is visible and ready
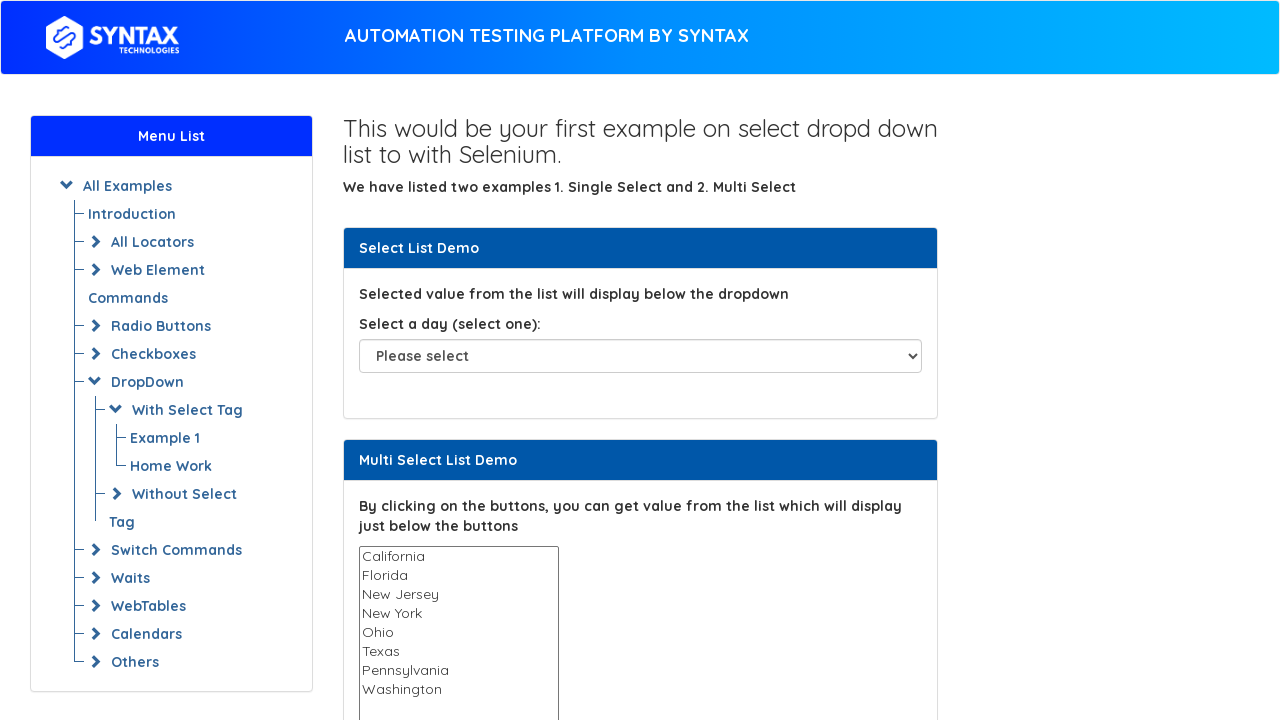

Found 8 options in multi-select dropdown
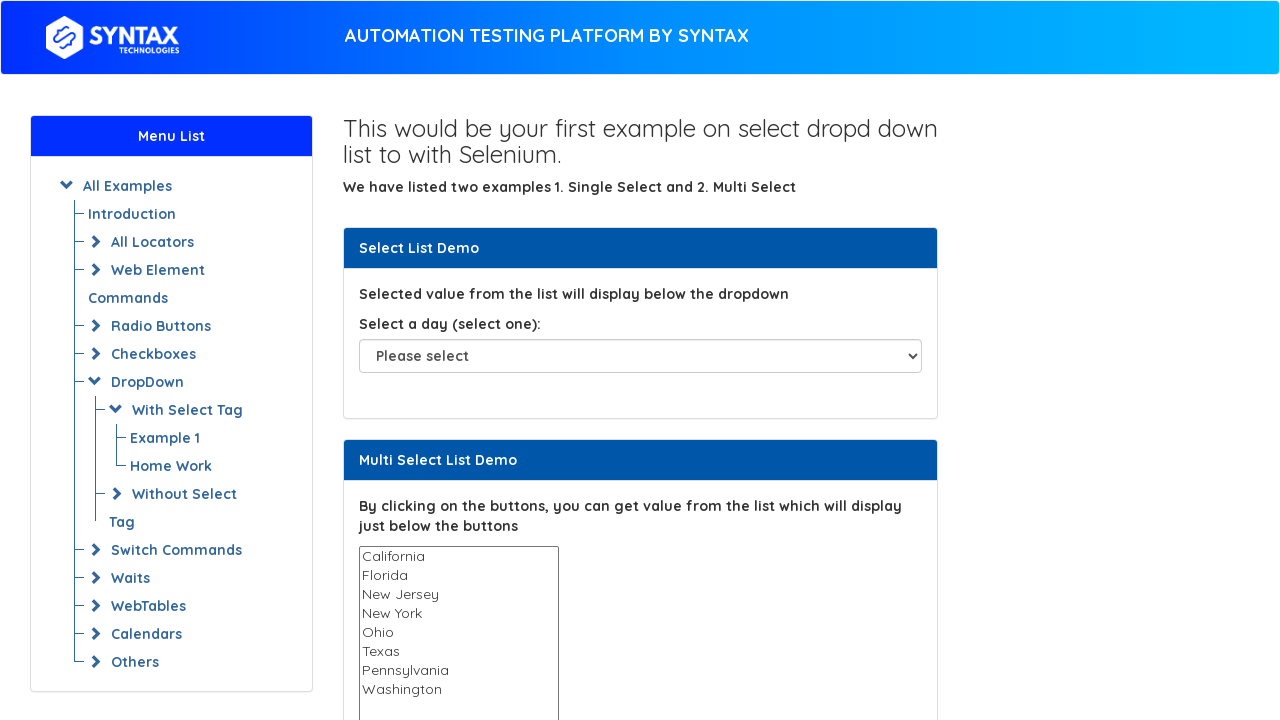

Selected option 0: 'California' on #multi-select
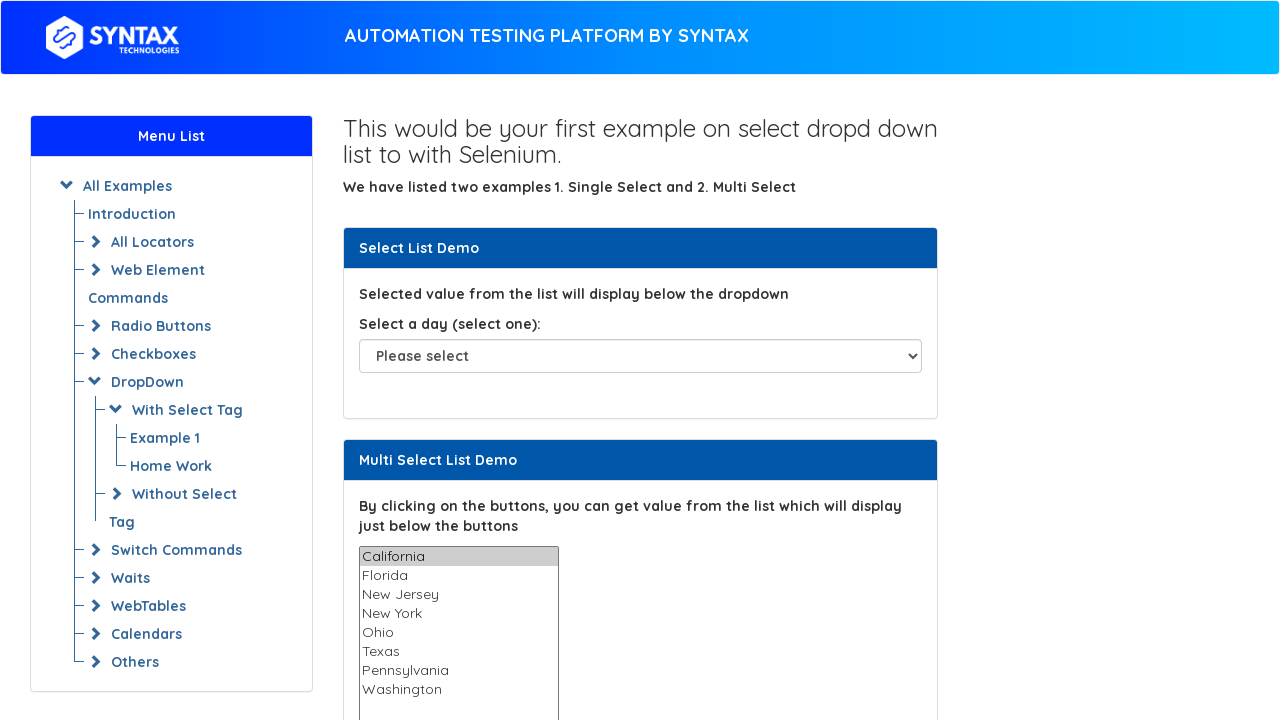

Waited 1 second after selecting option 0
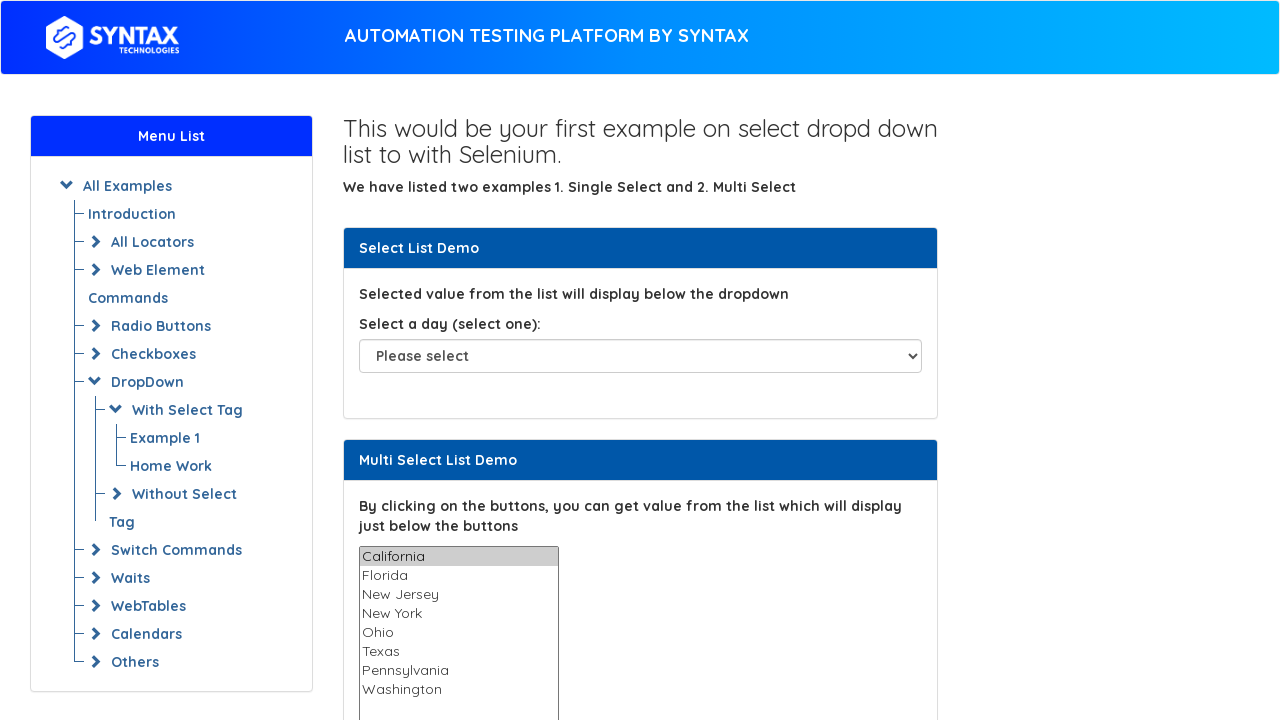

Selected option 1: 'Florida' on #multi-select
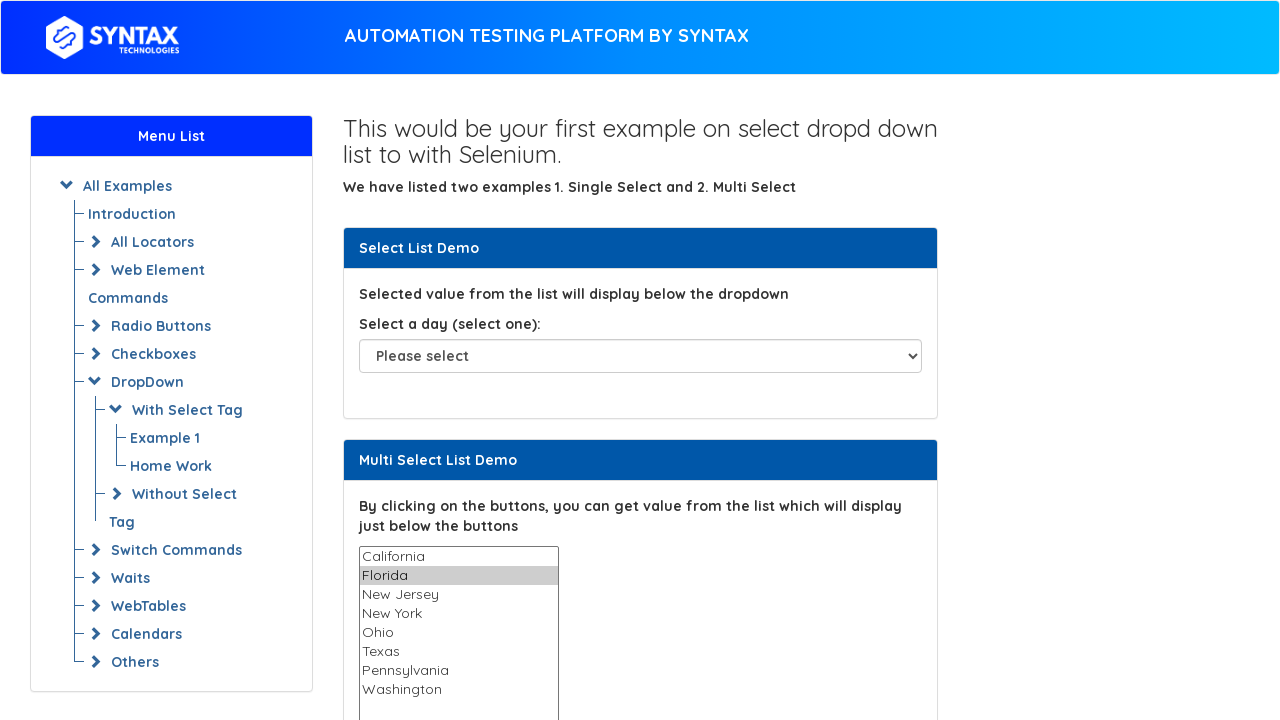

Waited 1 second after selecting option 1
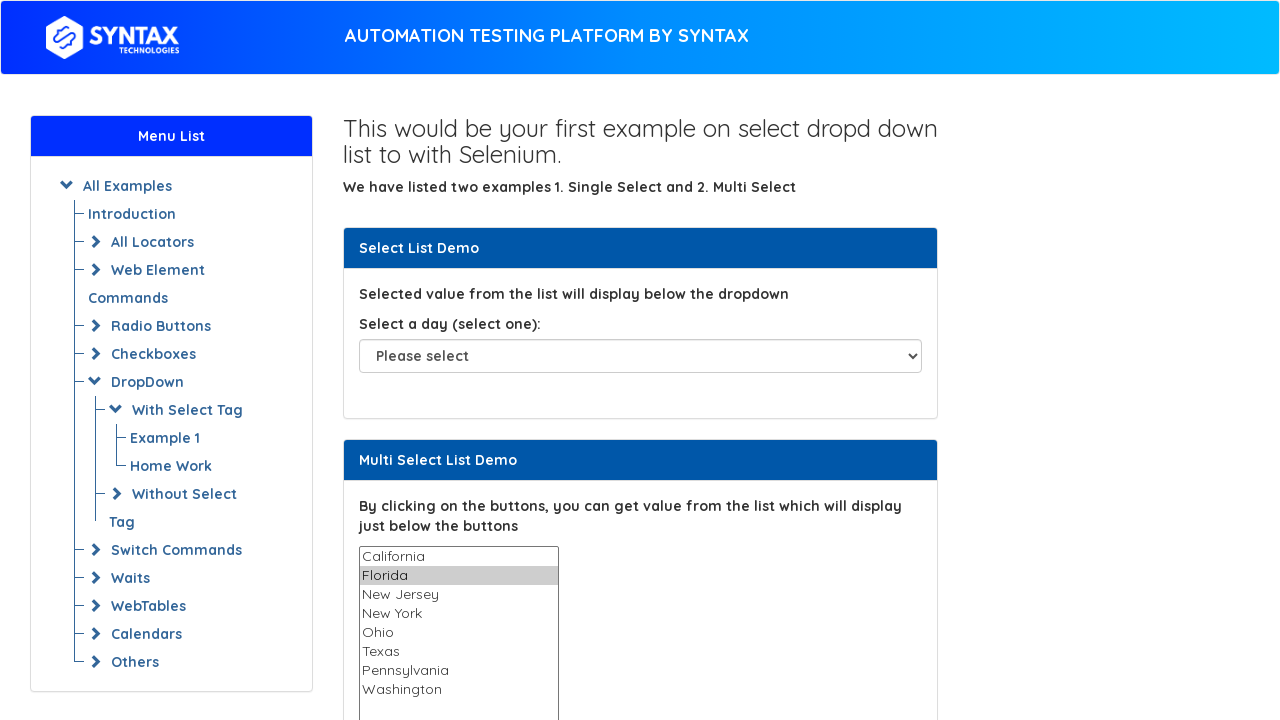

Selected option 2: 'New Jersey' on #multi-select
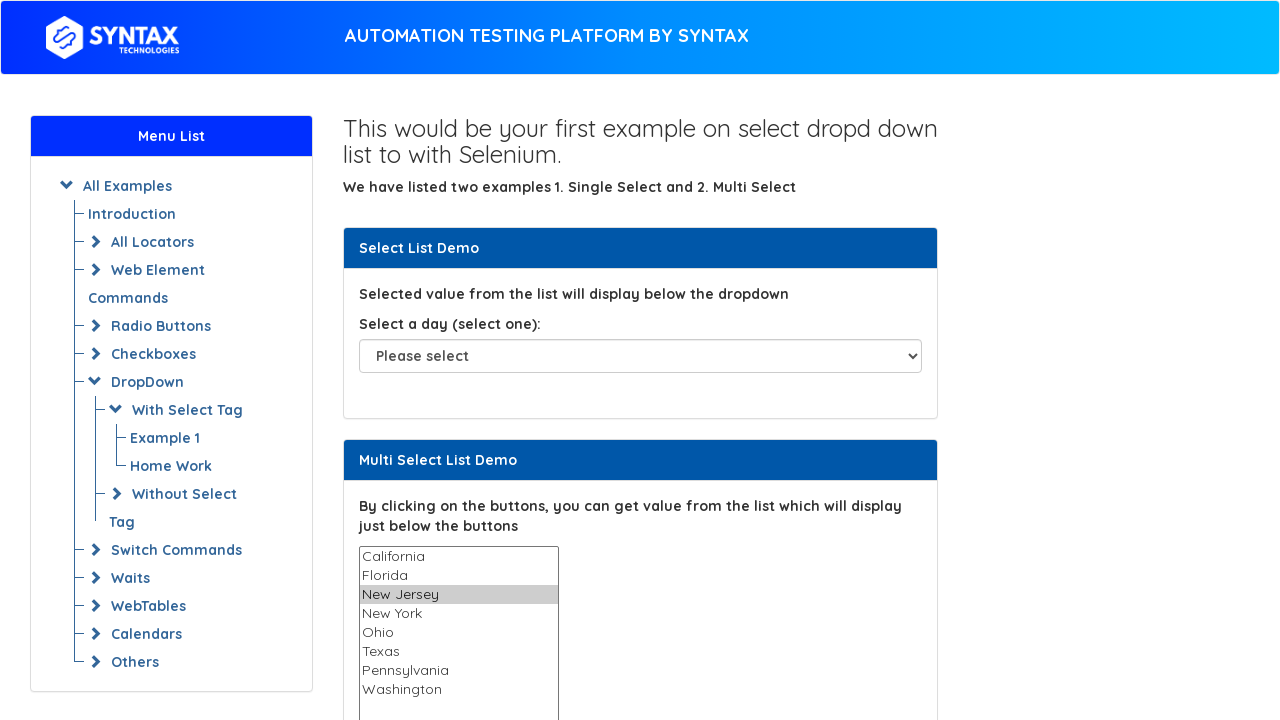

Waited 1 second after selecting option 2
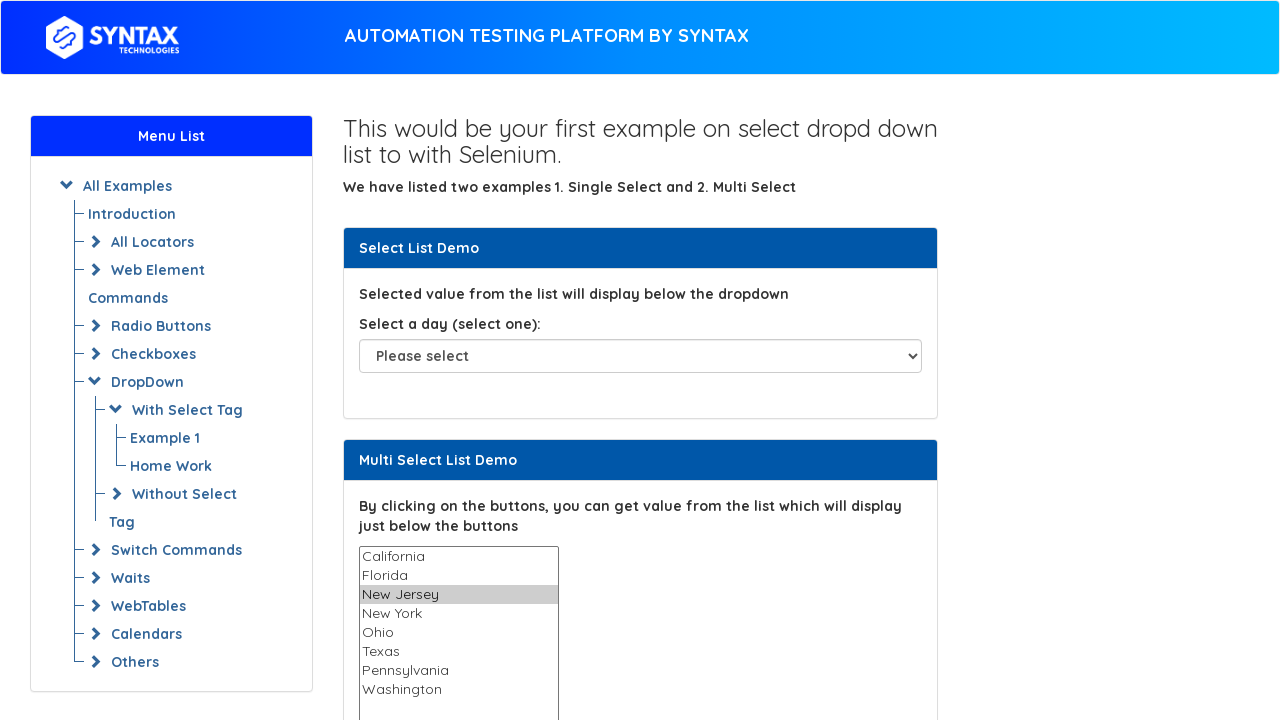

Selected option 3: 'New York' on #multi-select
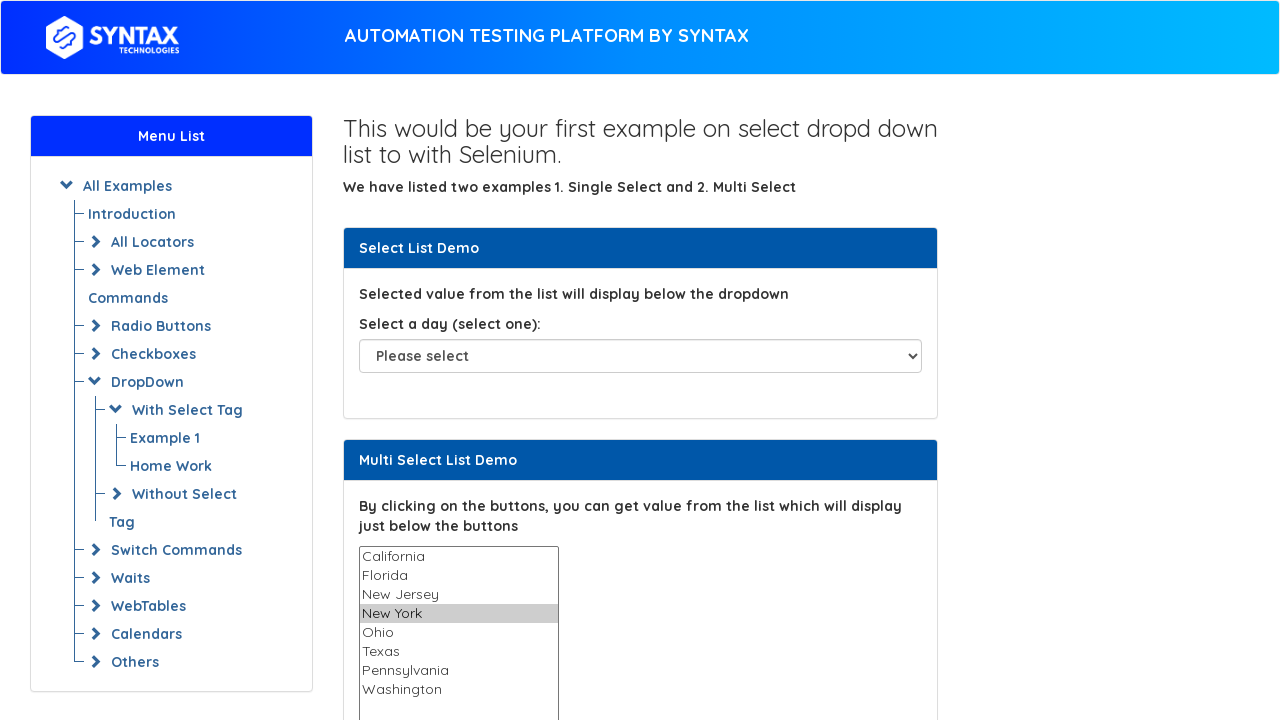

Waited 1 second after selecting option 3
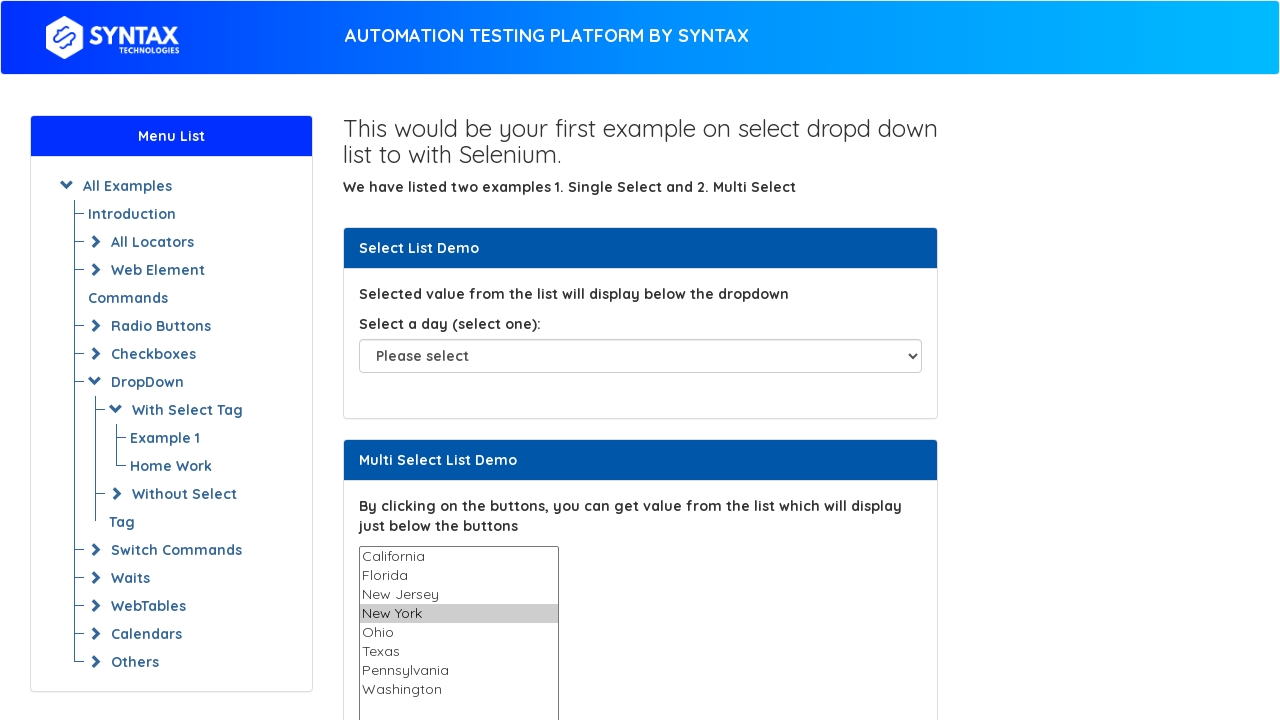

Selected option 4: 'Ohio' on #multi-select
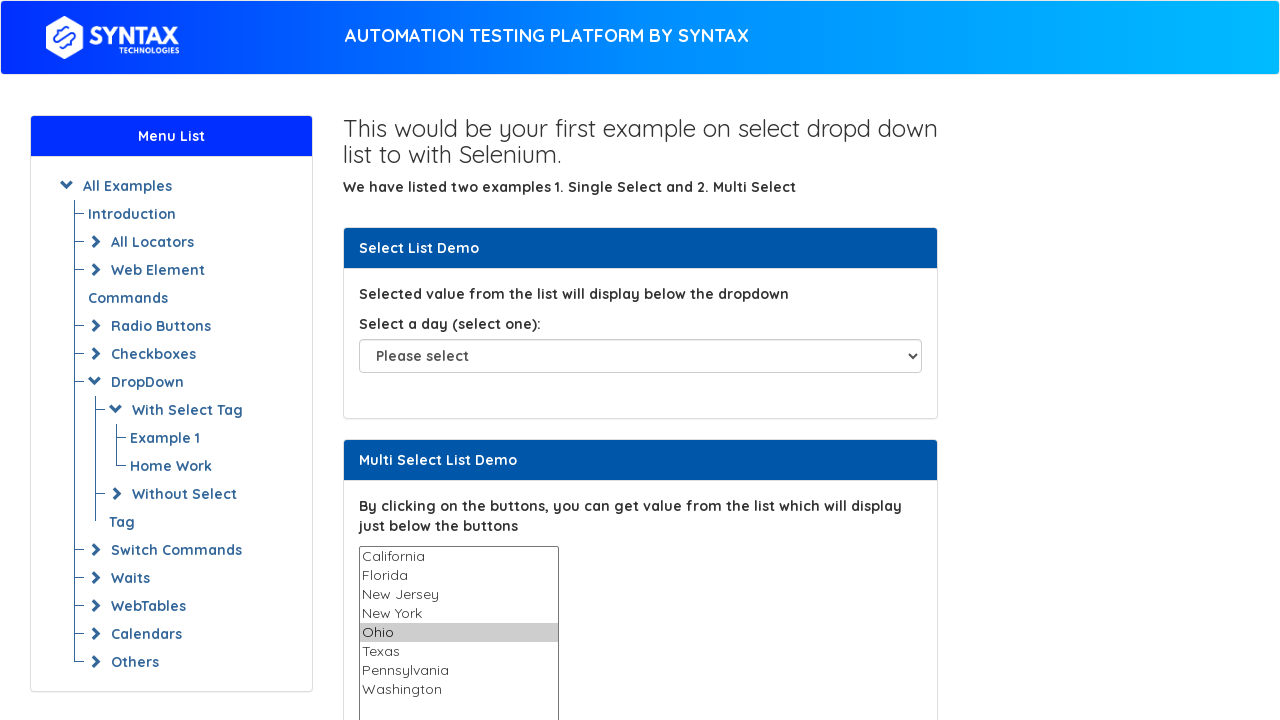

Waited 1 second after selecting option 4
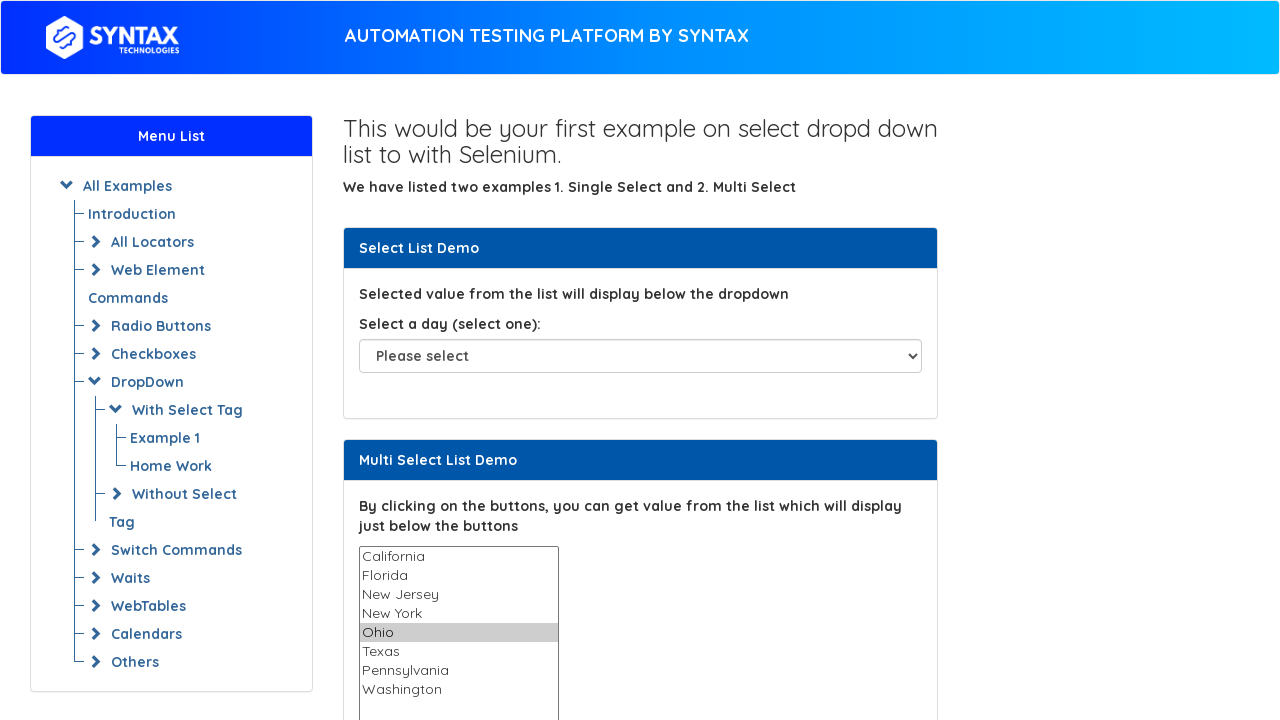

Selected option 5: 'Texas' on #multi-select
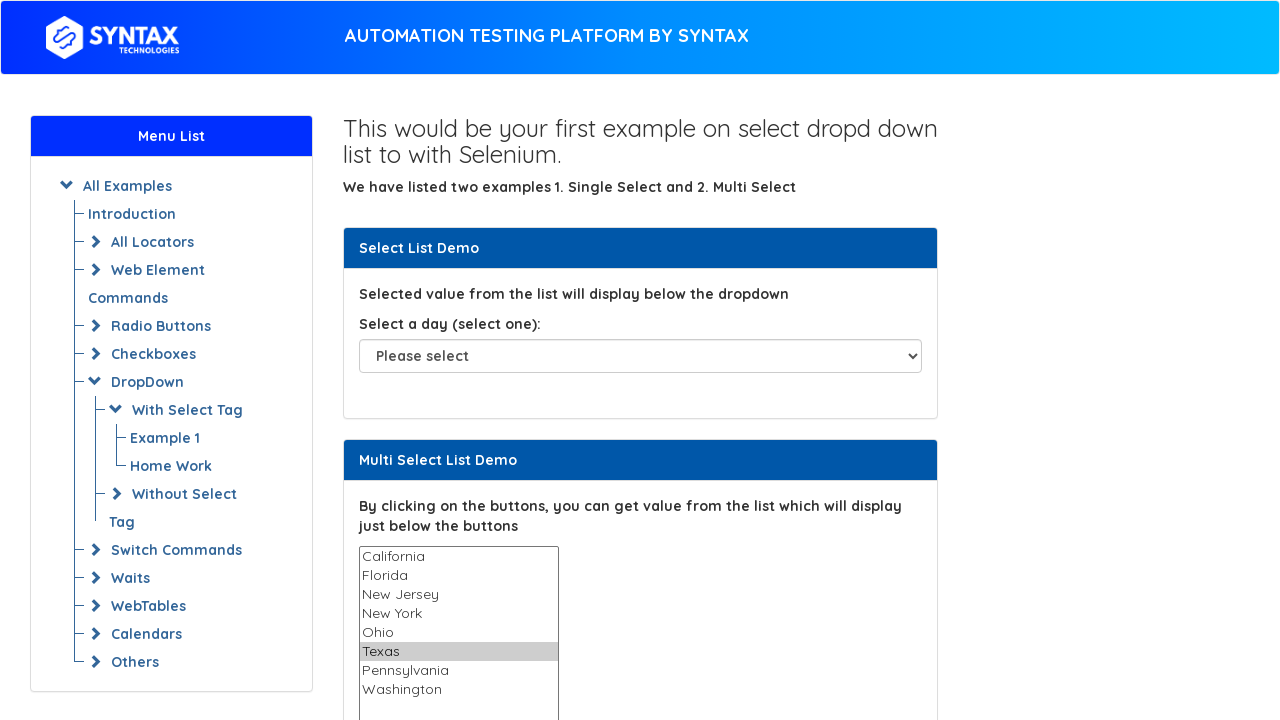

Waited 1 second after selecting option 5
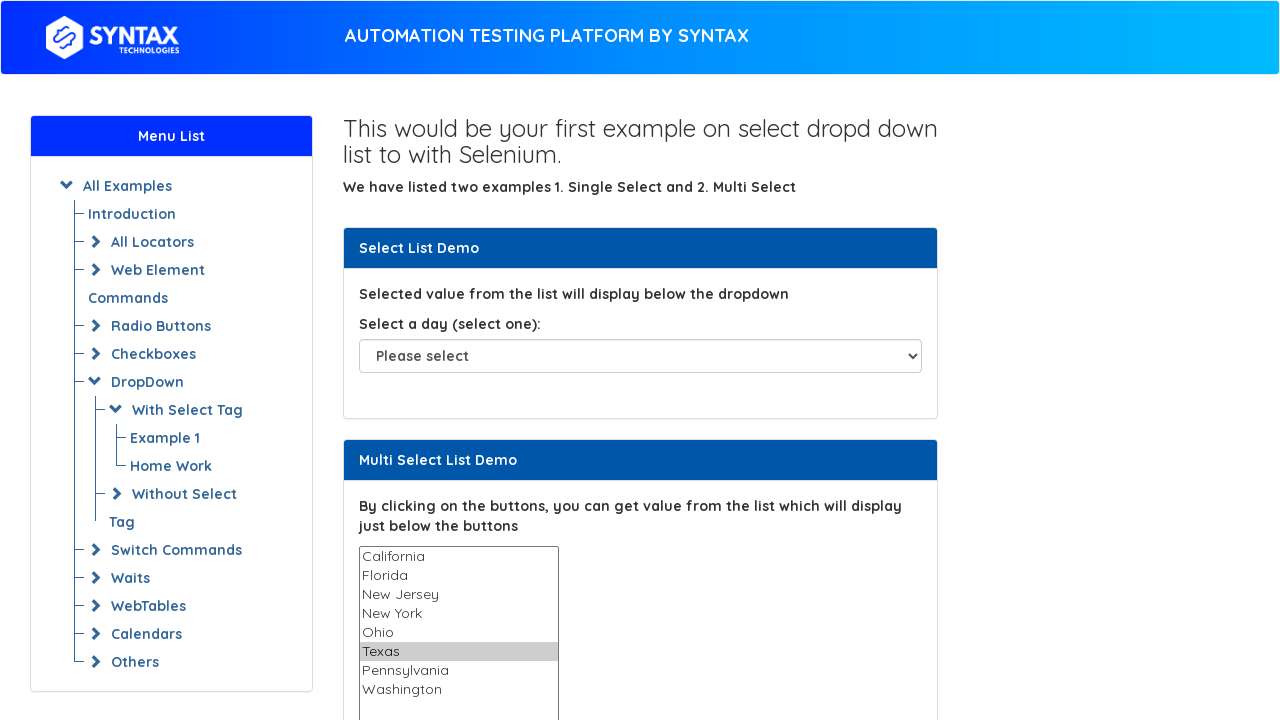

Selected option 6: 'Pennsylvania' on #multi-select
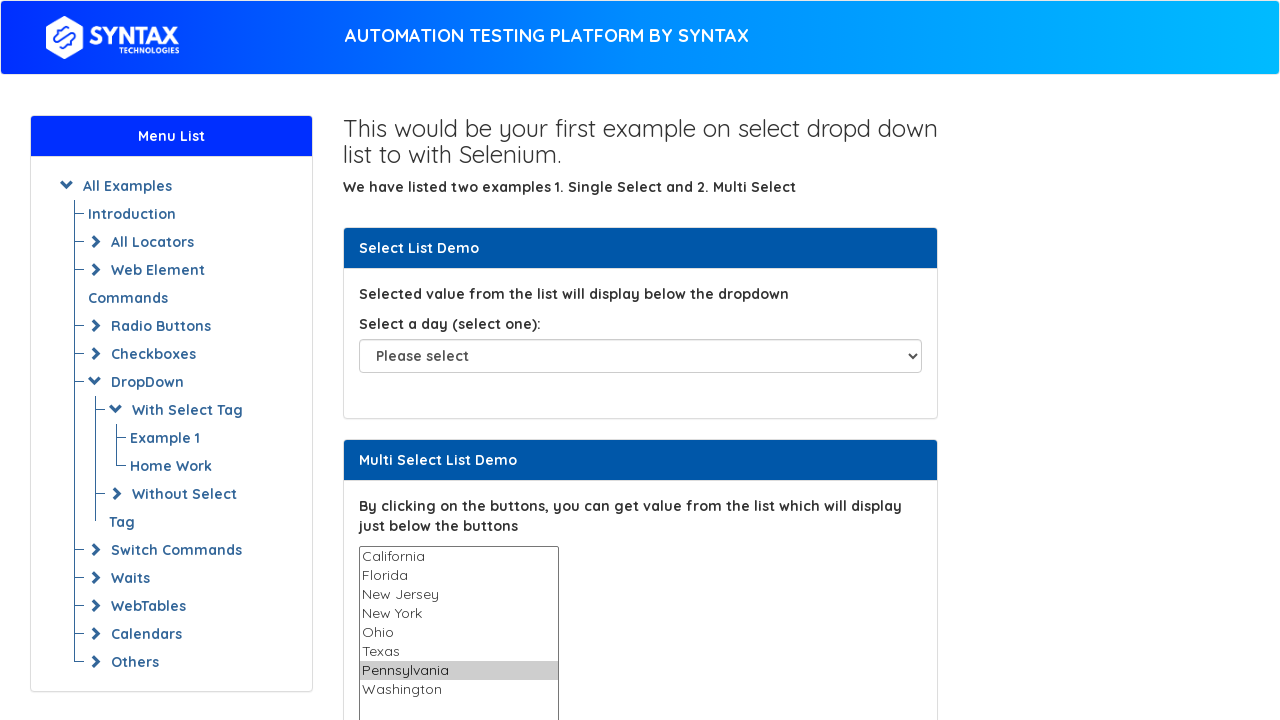

Waited 1 second after selecting option 6
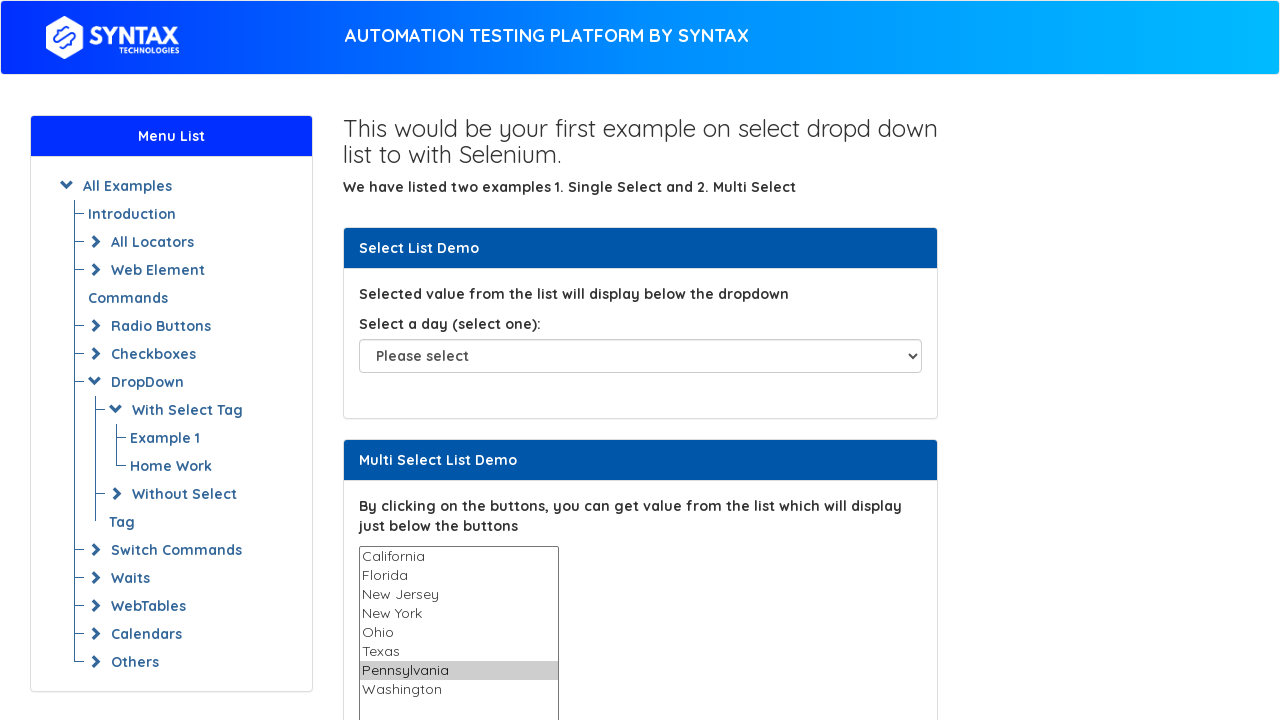

Selected option 7: 'Washington' on #multi-select
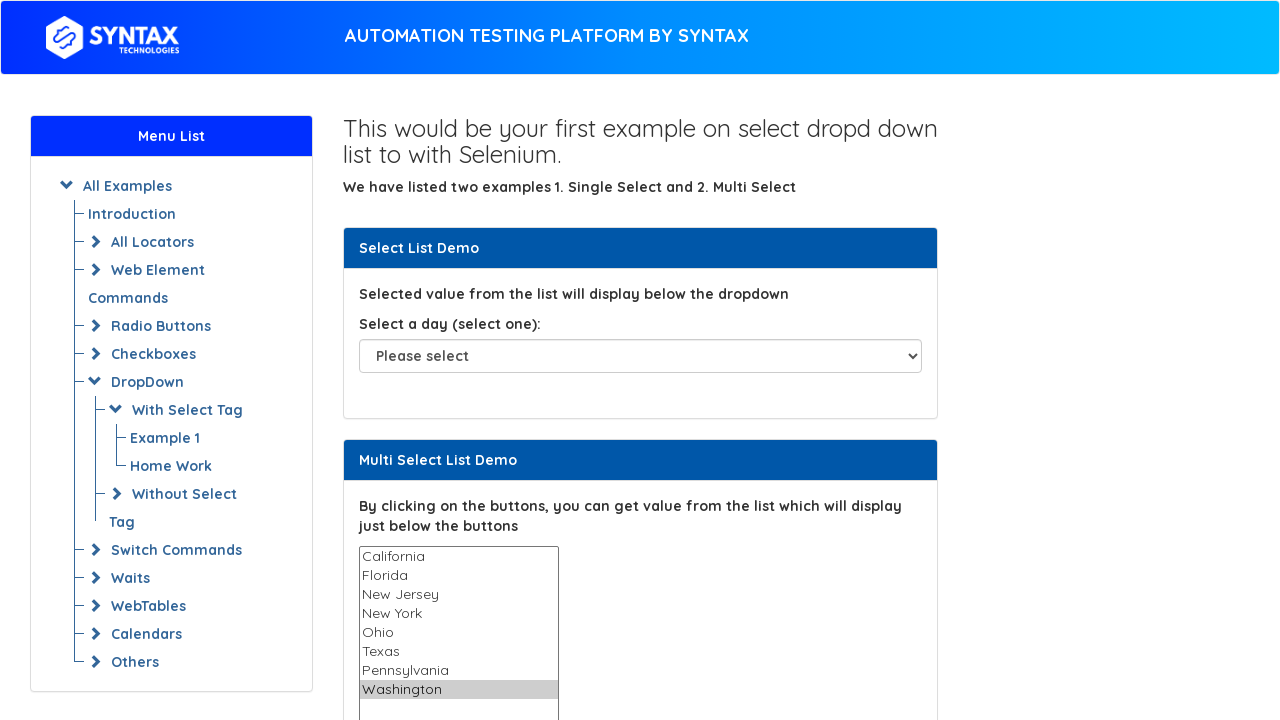

Waited 1 second after selecting option 7
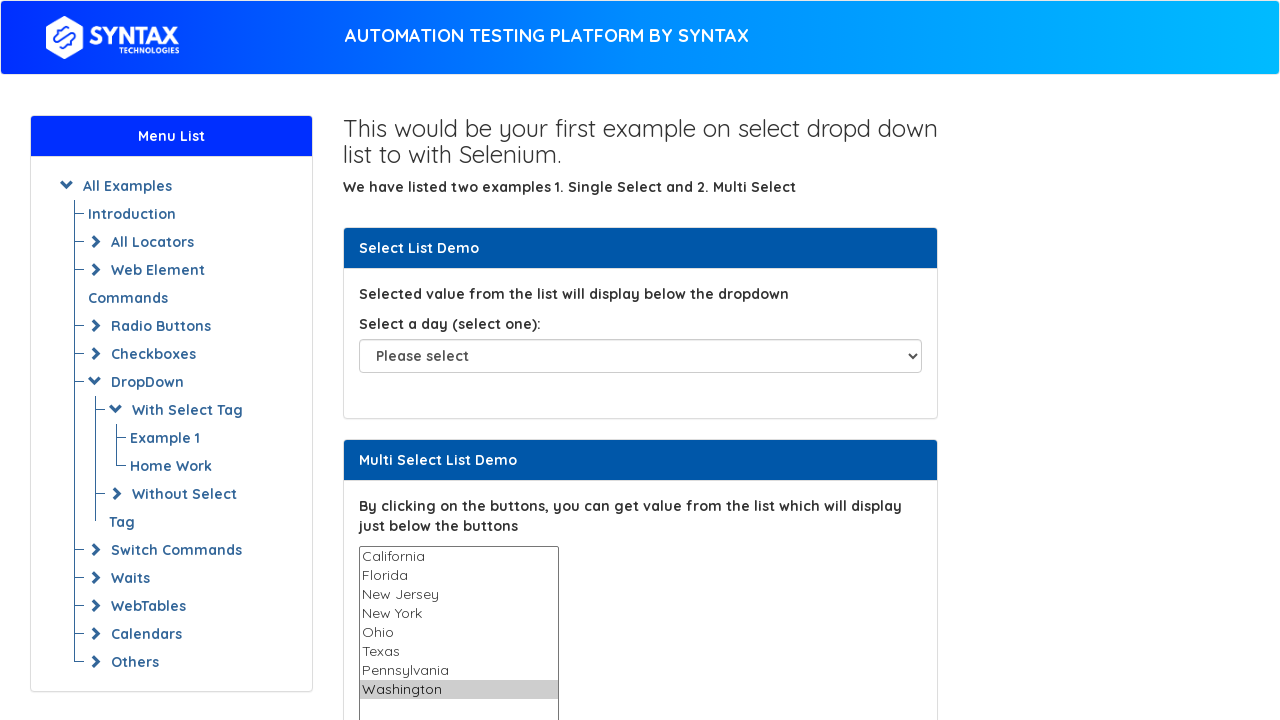

Built list of option values excluding index 5: 7 options
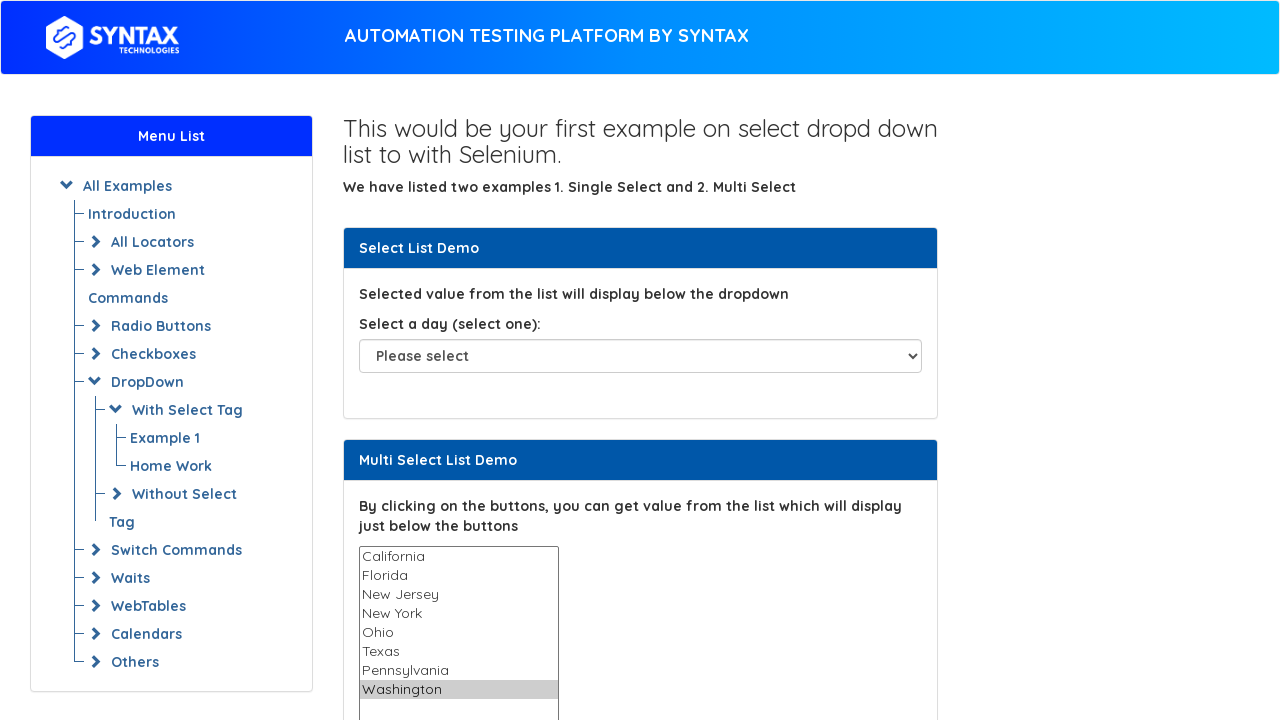

Deselected option at index 5 by re-selecting all other options on #multi-select
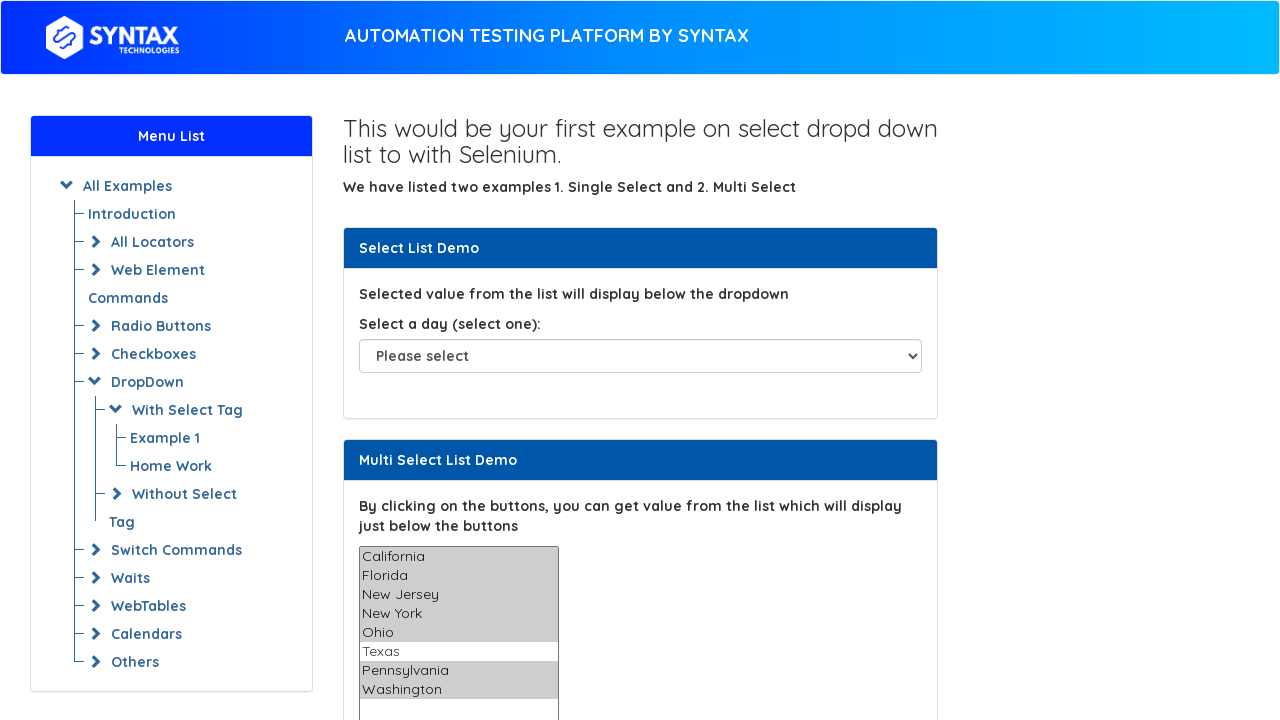

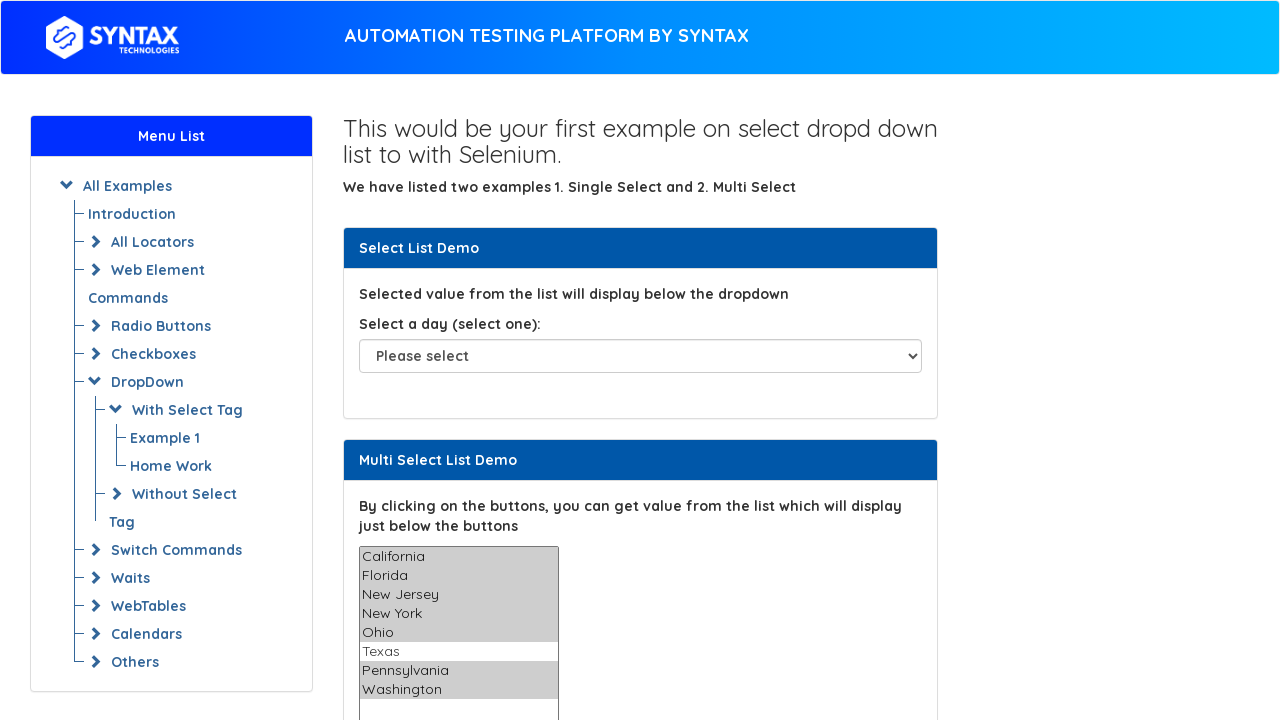